Tests window handling by opening a new window, switching between parent and child windows while navigating to different URLs, then closing the child window

Starting URL: http://the-internet.herokuapp.com/windows

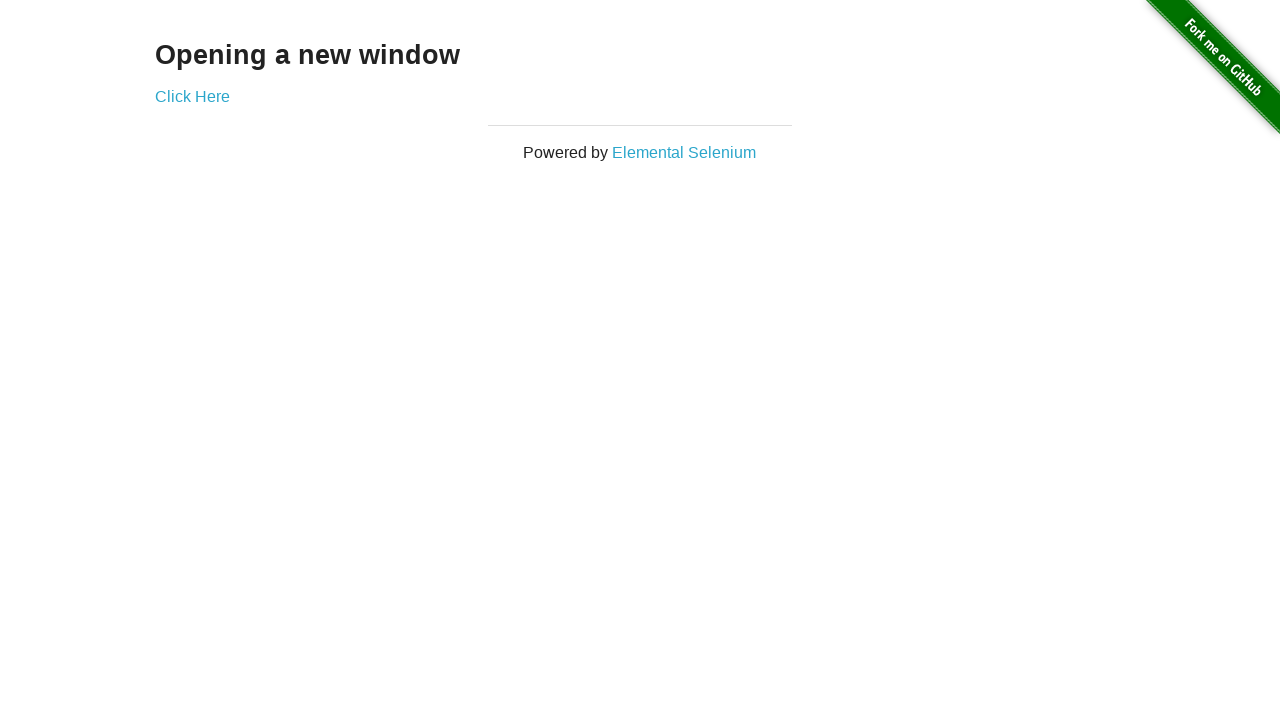

Clicked 'Click Here' link to open new window at (192, 96) on a:has-text('Click Here')
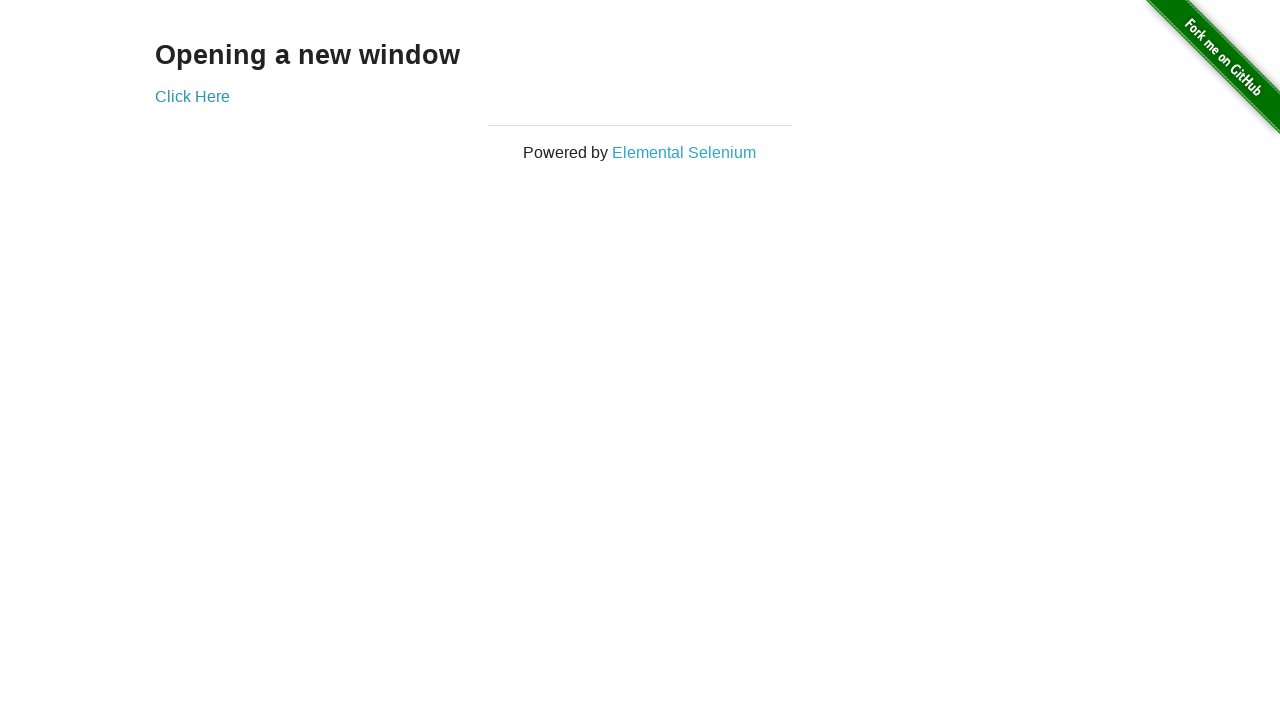

New child window opened and captured
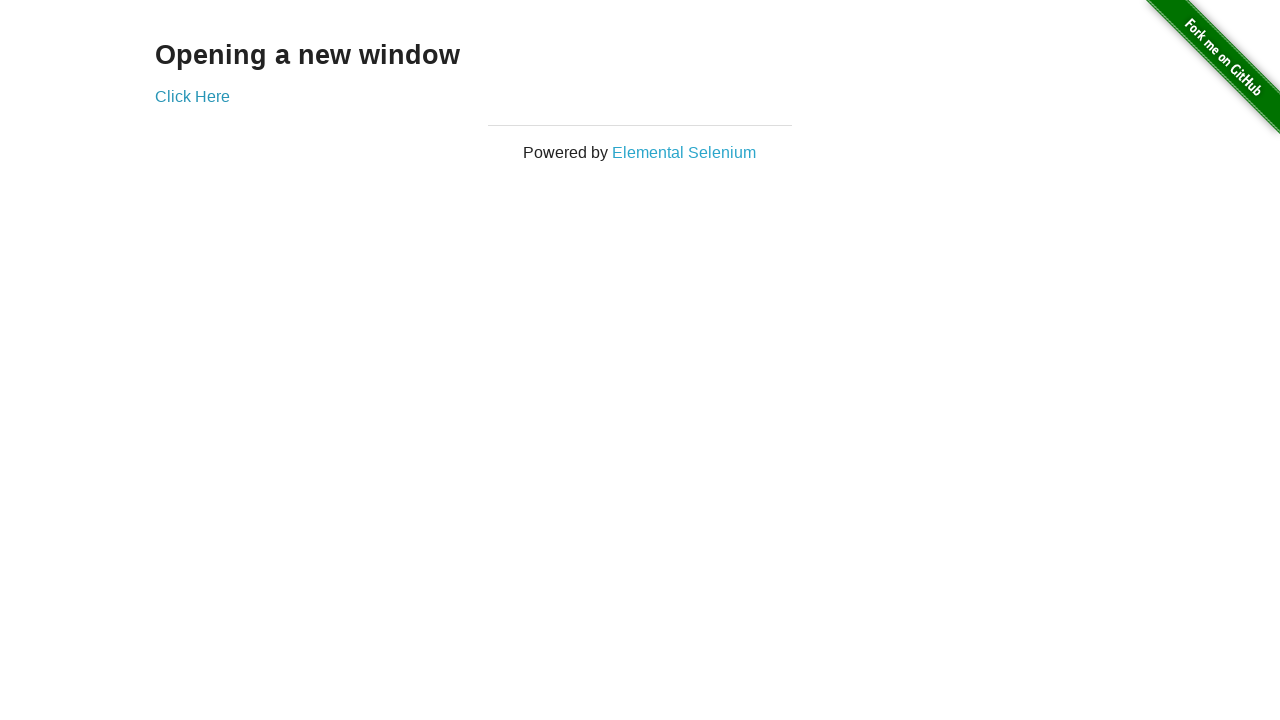

Navigated child window to YouTube
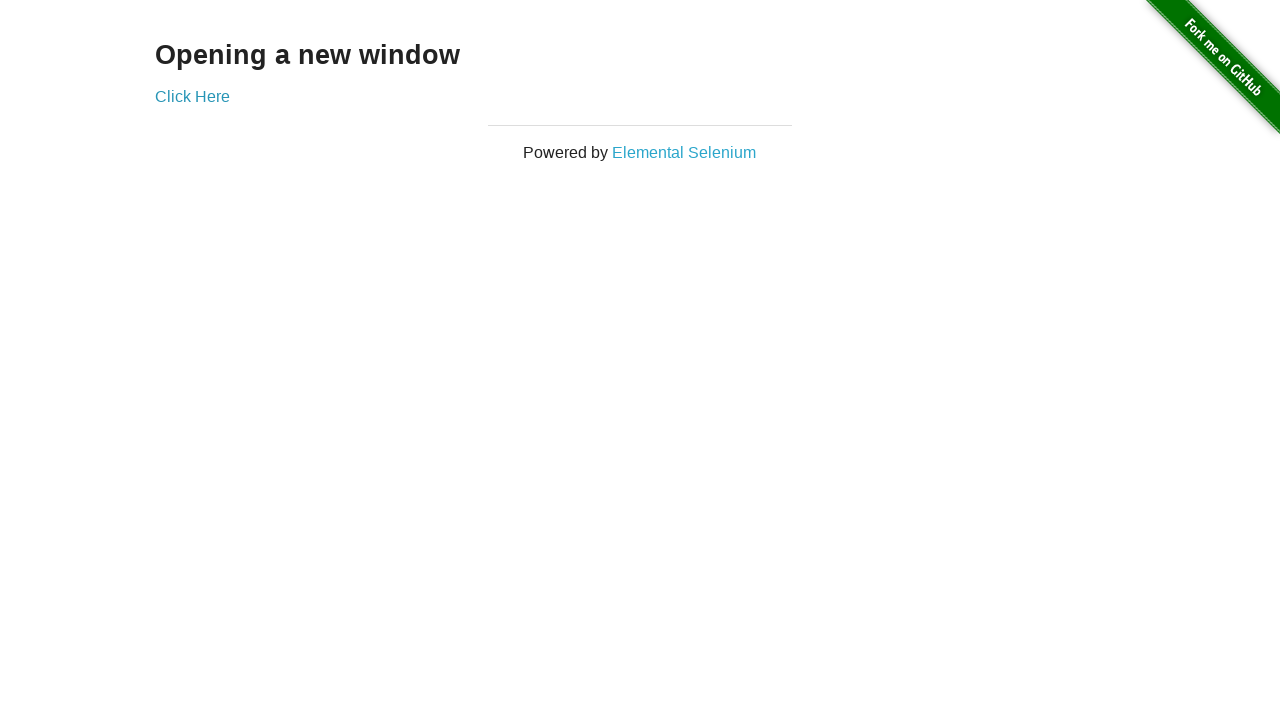

Child window finished loading YouTube
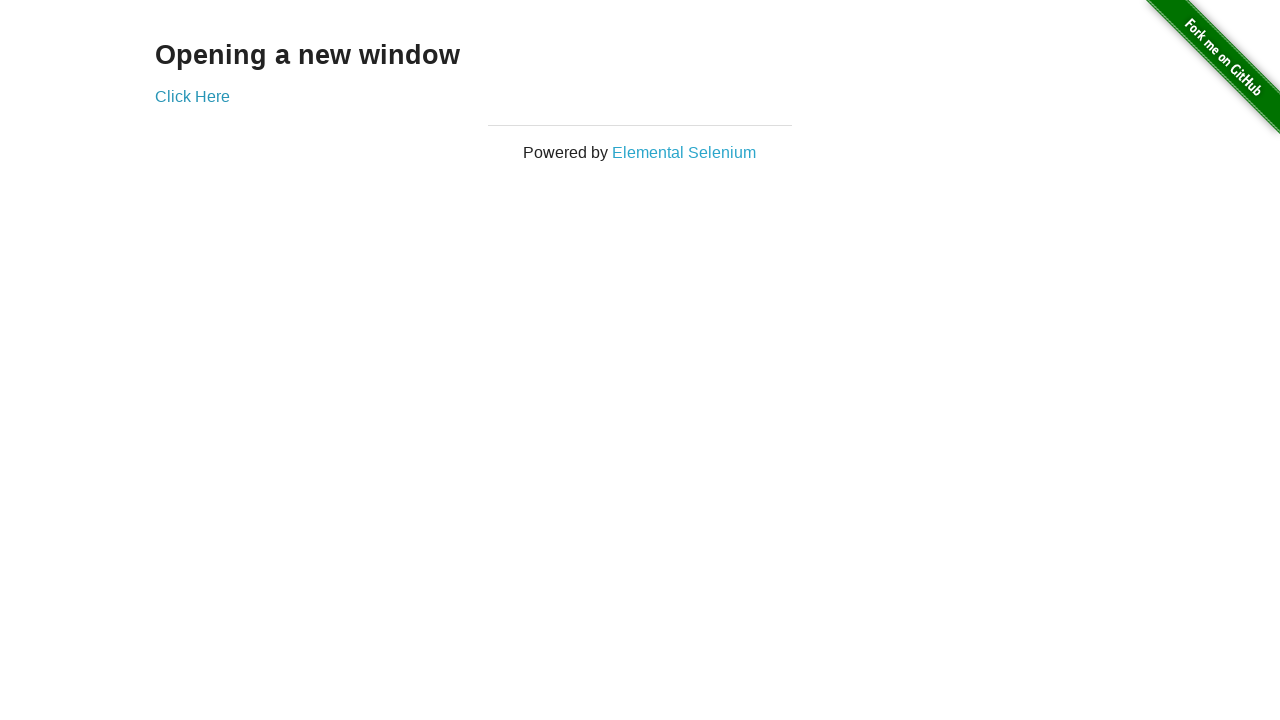

Navigated parent window to IMDB
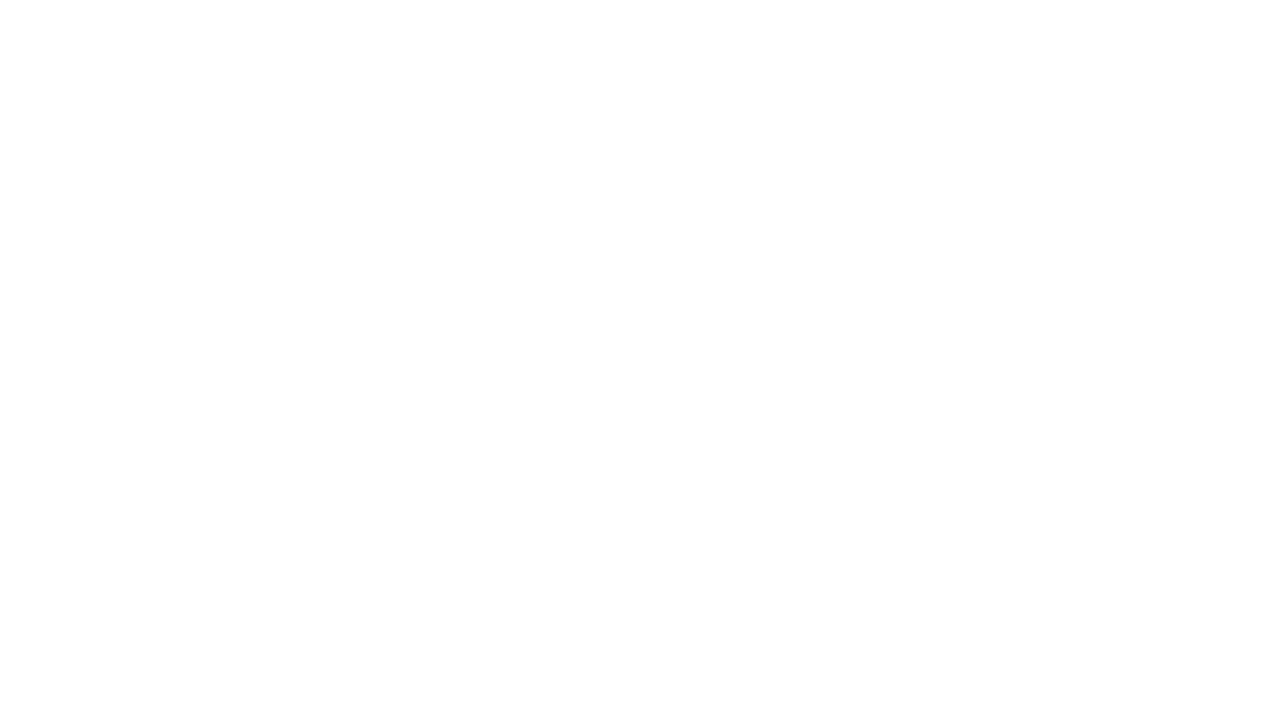

Parent window finished loading IMDB
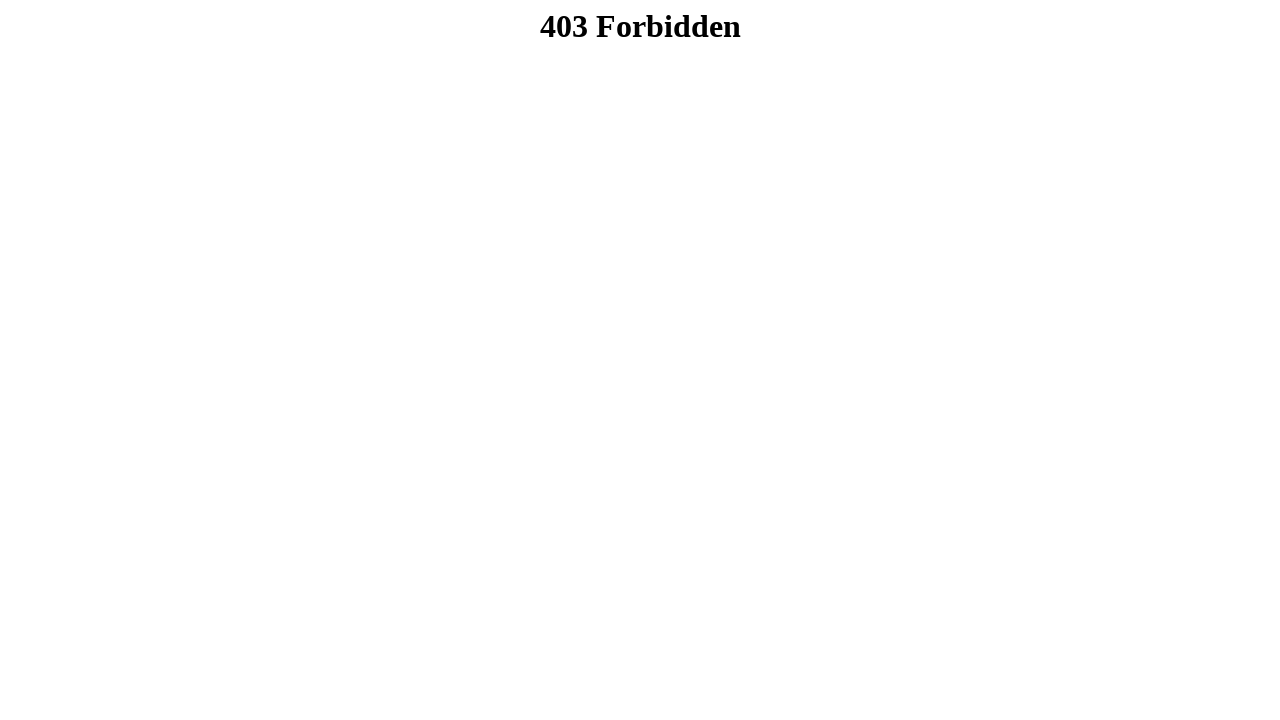

Closed child window
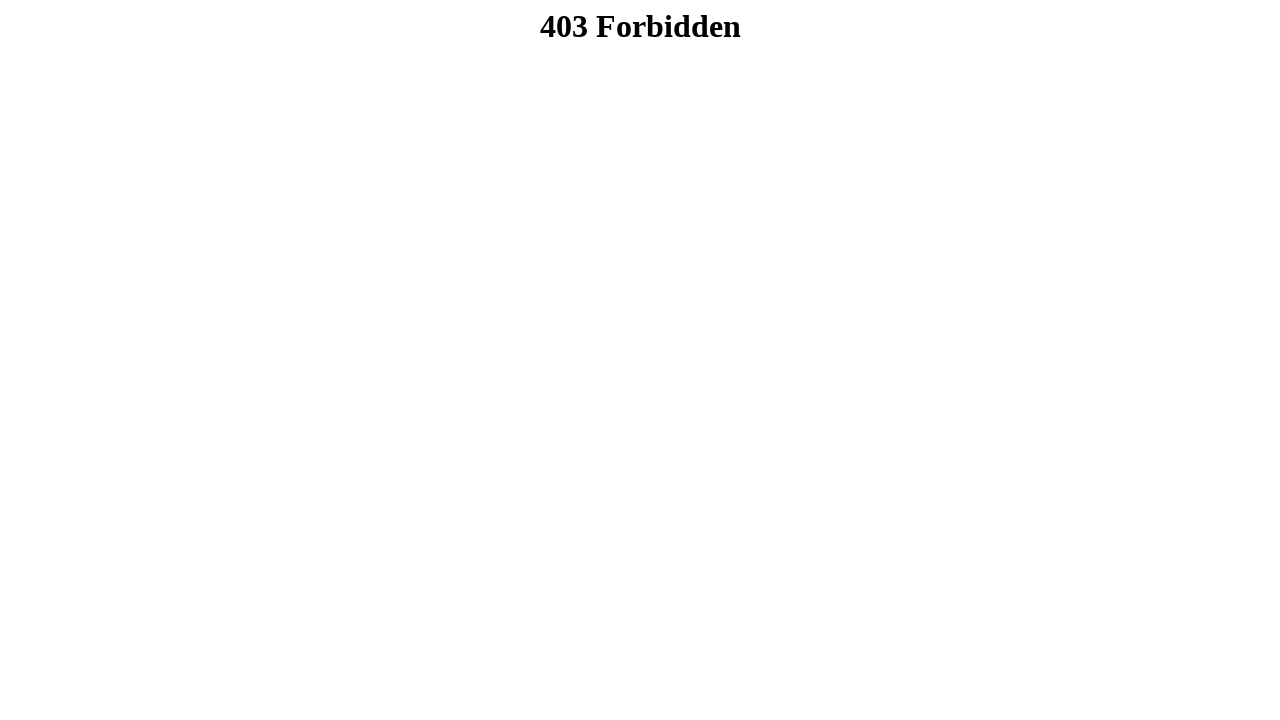

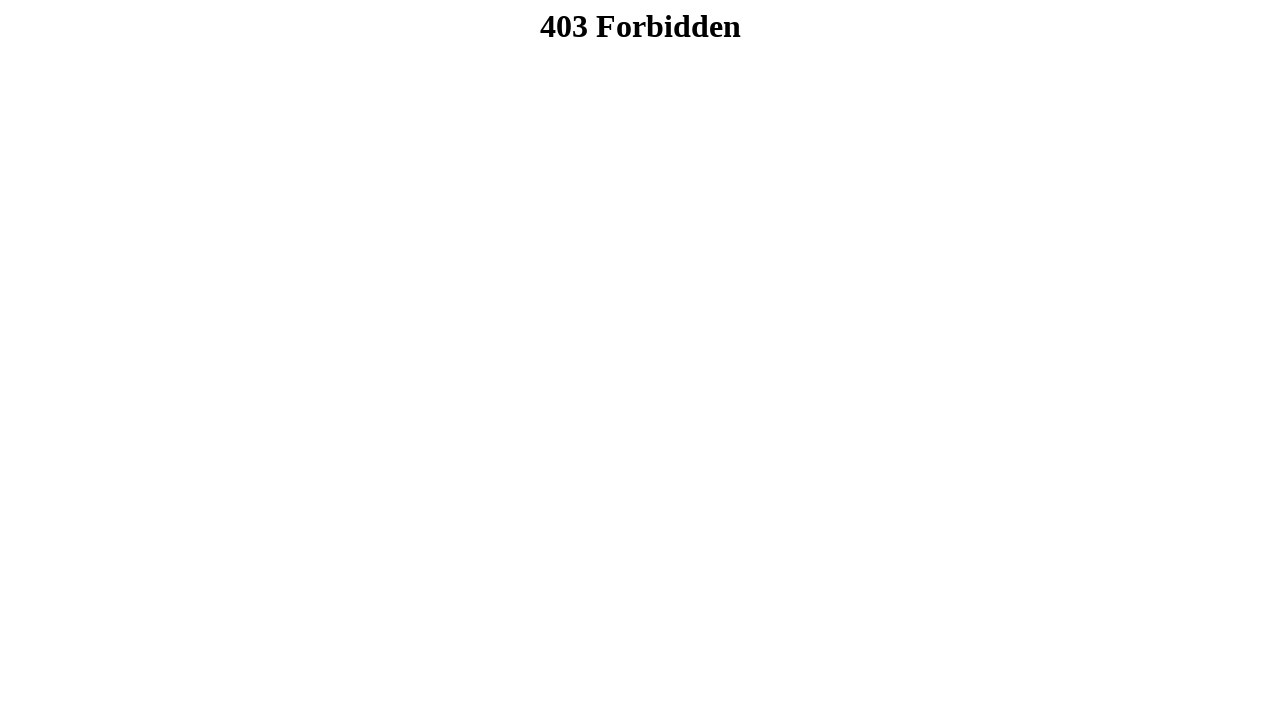